Tests that the todo counter displays the correct number of items

Starting URL: https://demo.playwright.dev/todomvc

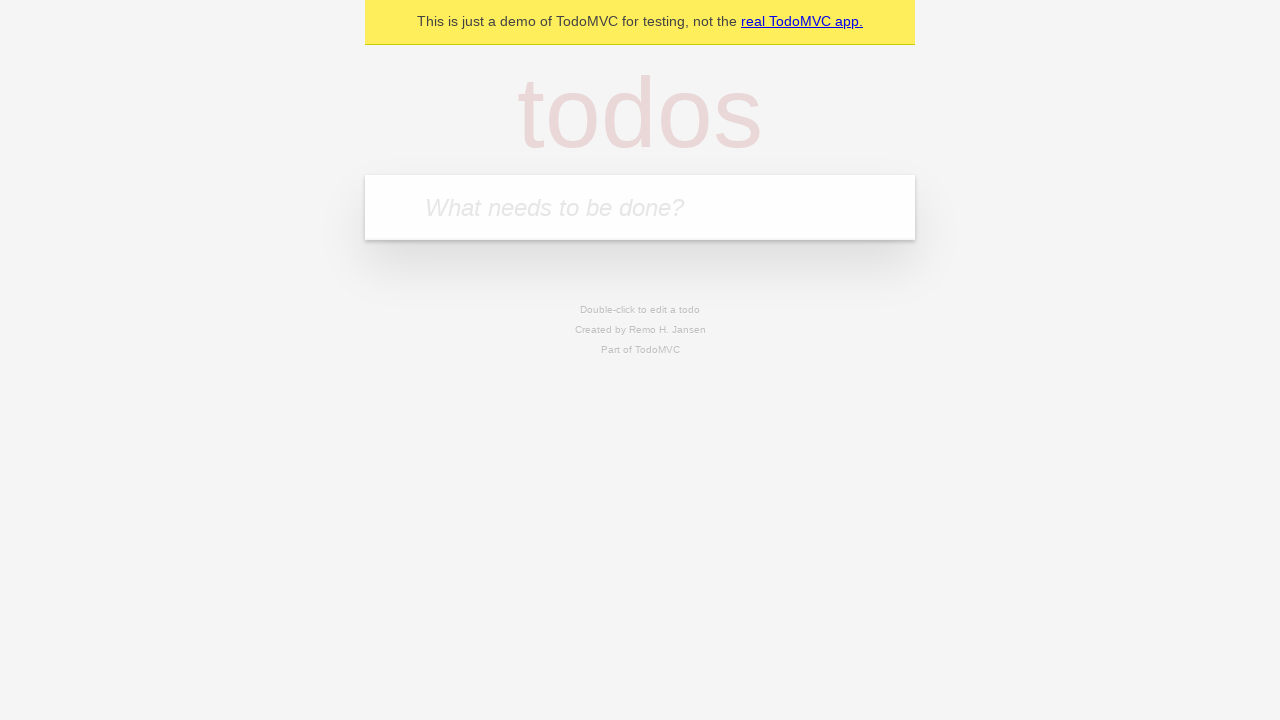

Filled first todo item: 'buy some cheese' on .new-todo
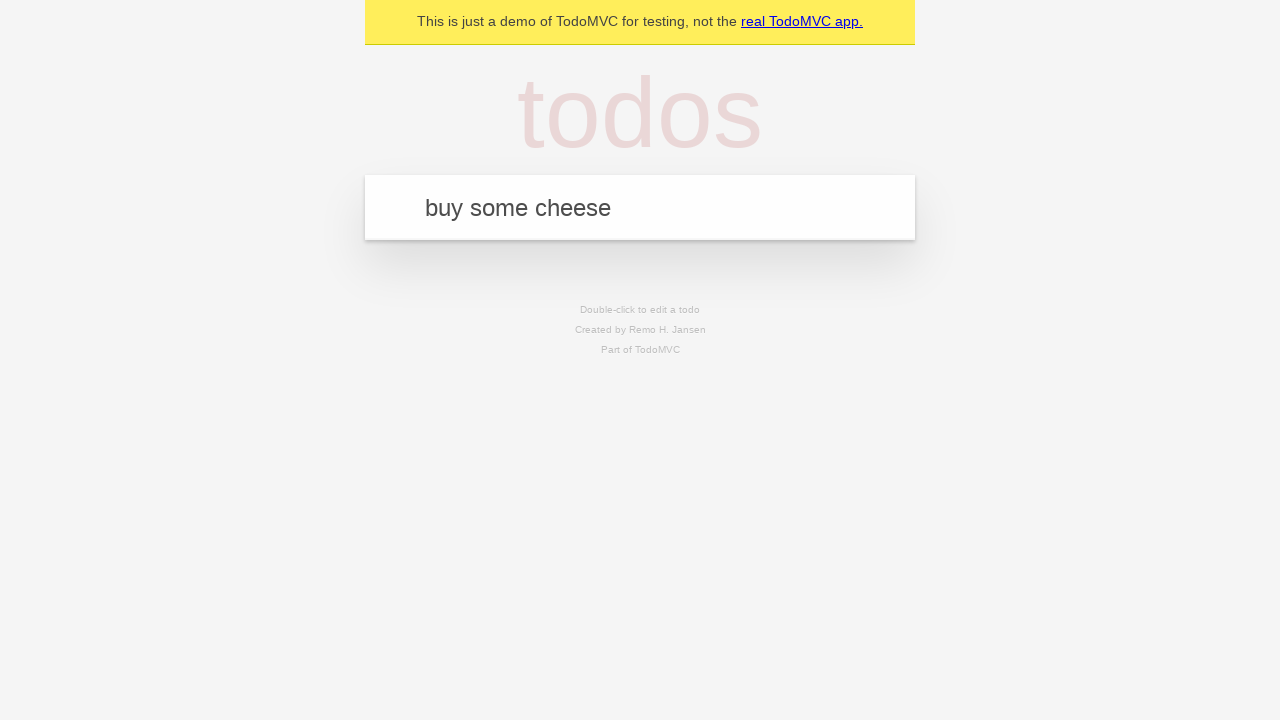

Pressed Enter to add first todo item on .new-todo
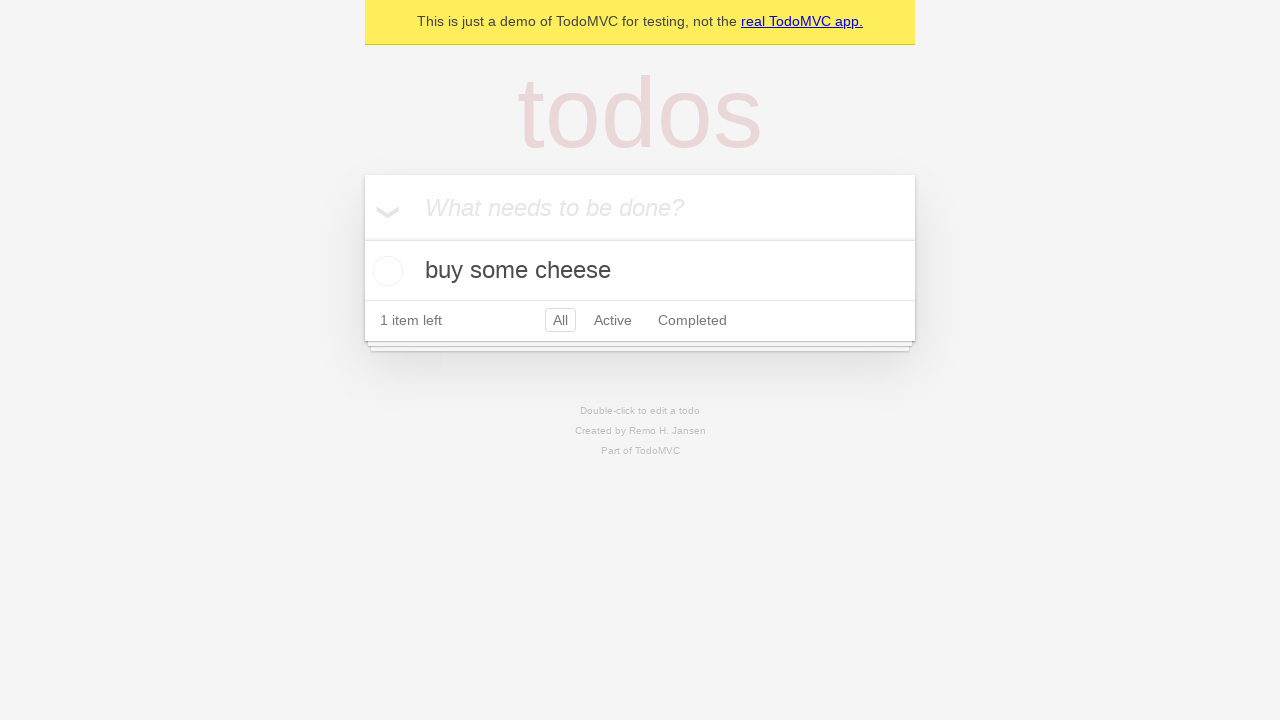

Todo counter element loaded and visible
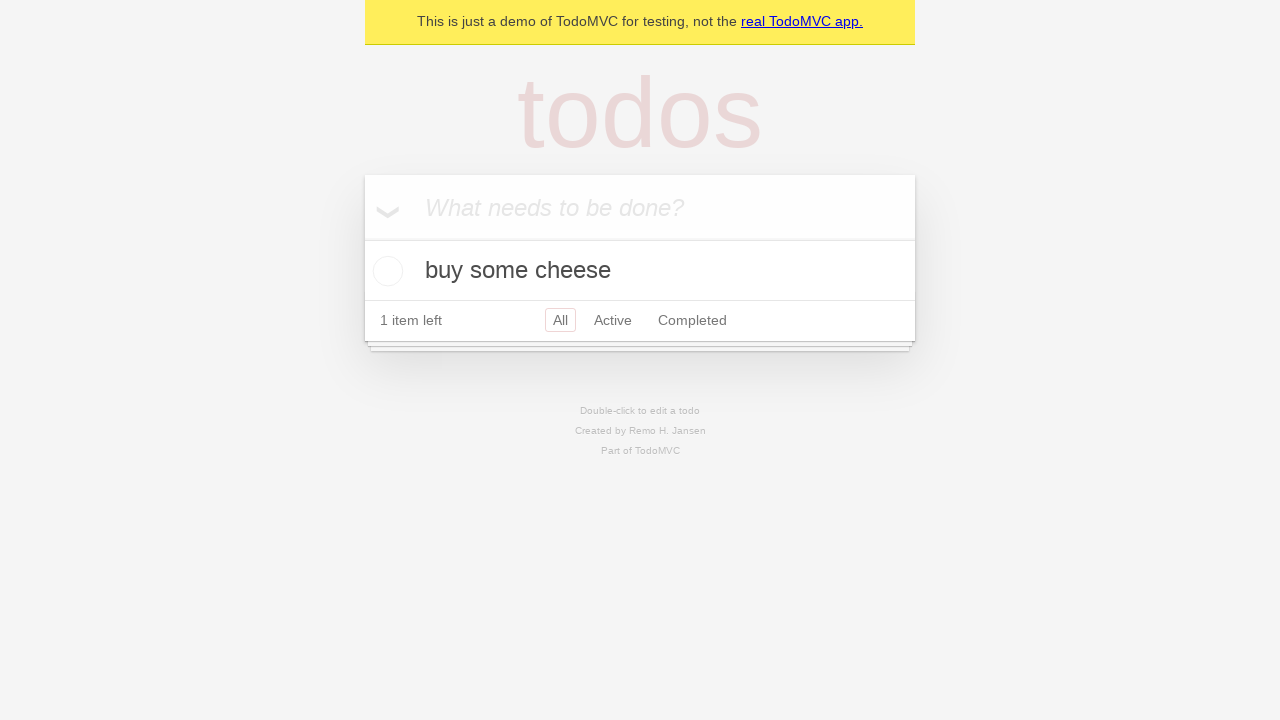

Filled second todo item: 'feed the cat' on .new-todo
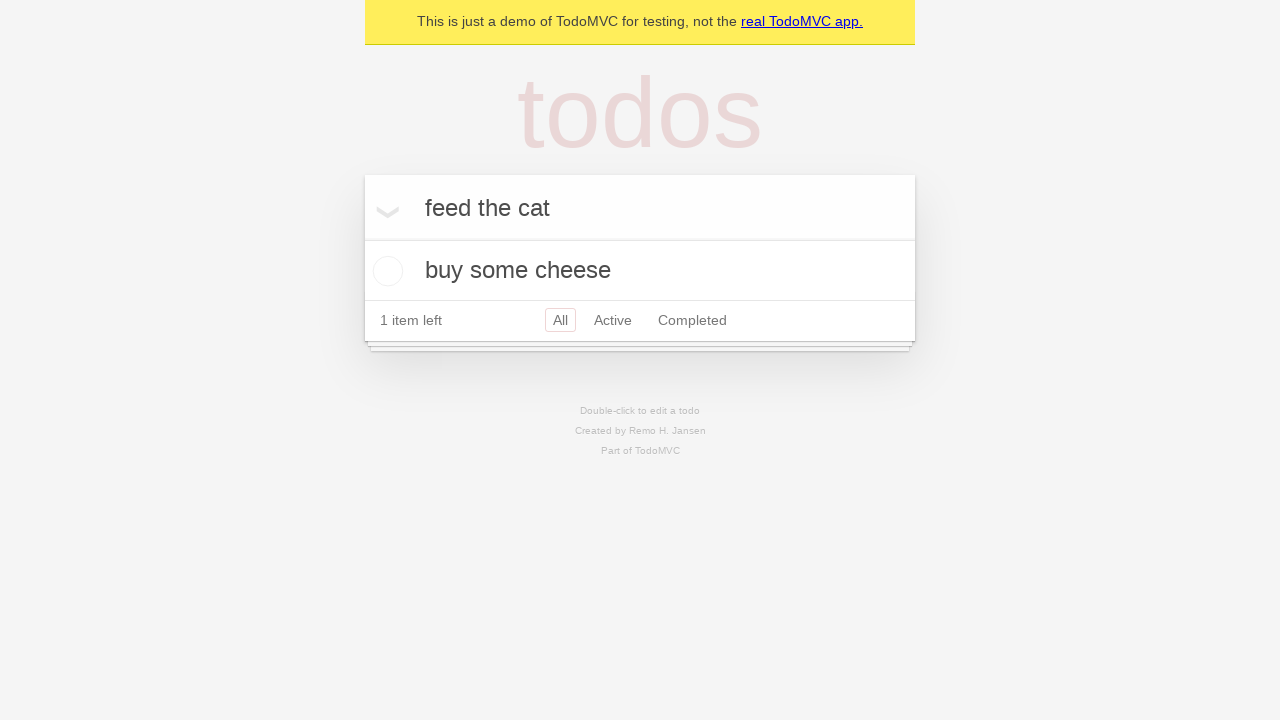

Pressed Enter to add second todo item on .new-todo
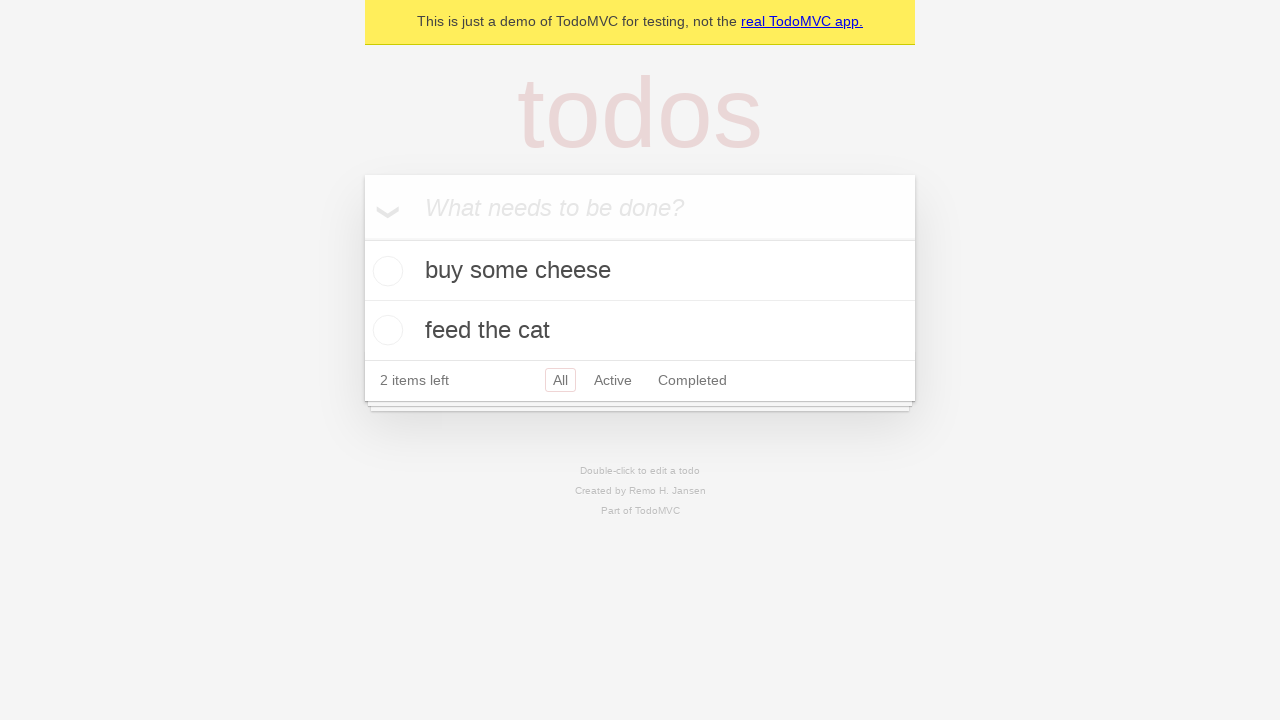

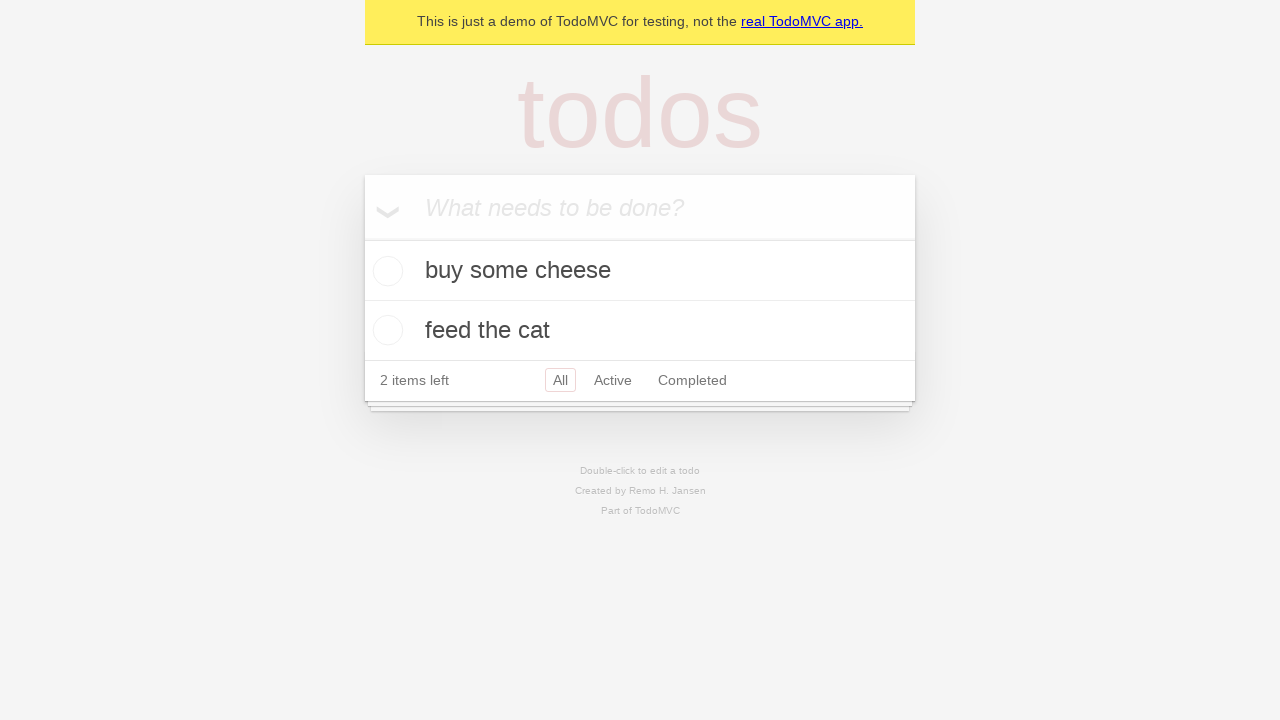